Tests form controls by filling first name, selecting gender radio button, checking hobby checkboxes, entering date of birth, and selecting state/city dropdowns before submitting the form.

Starting URL: https://demoqa.com/automation-practice-form

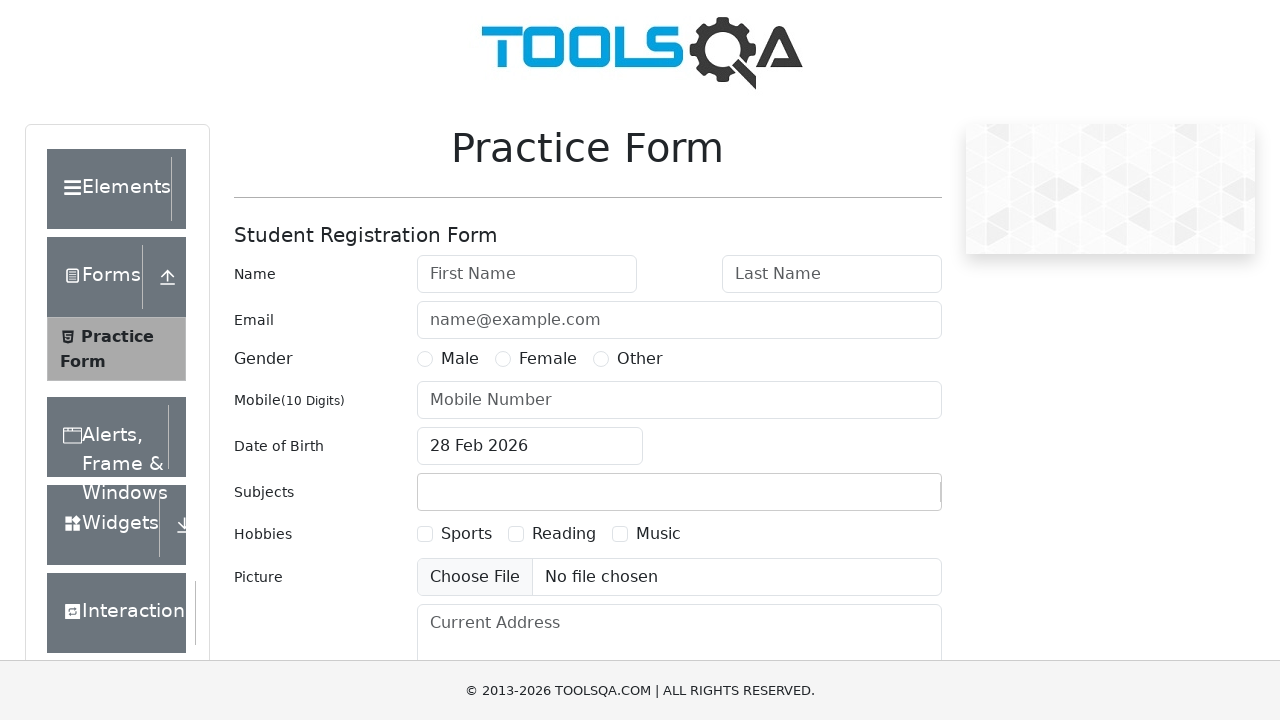

Filled first name field with 'VPR' on #firstName
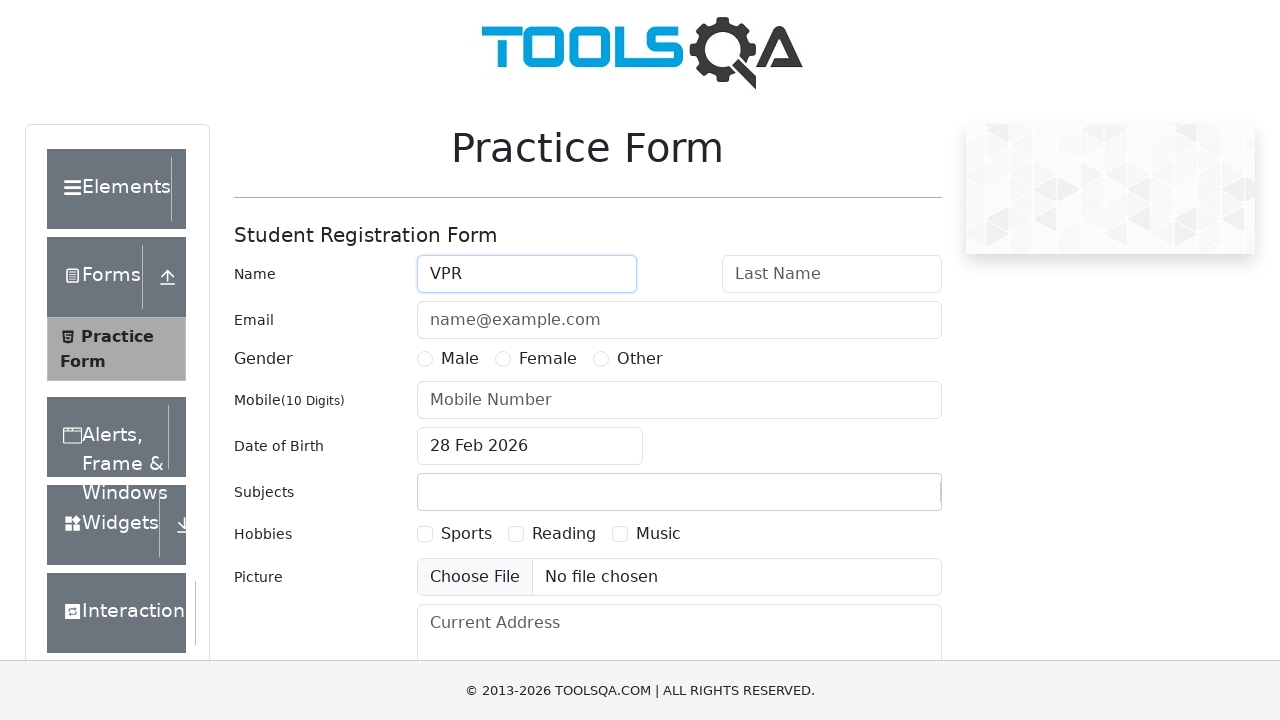

Selected Male gender radio button at (460, 359) on label[for='gender-radio-1']
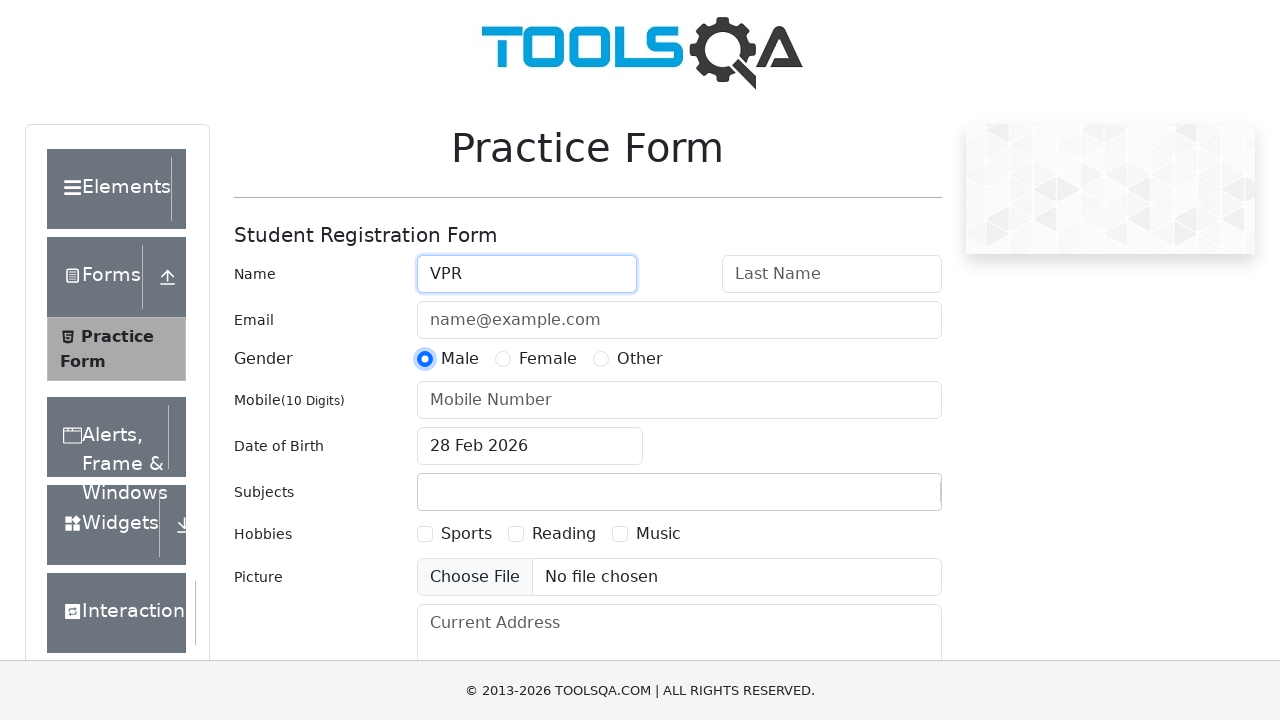

Checked Sports hobby checkbox at (466, 534) on label[for='hobbies-checkbox-1']
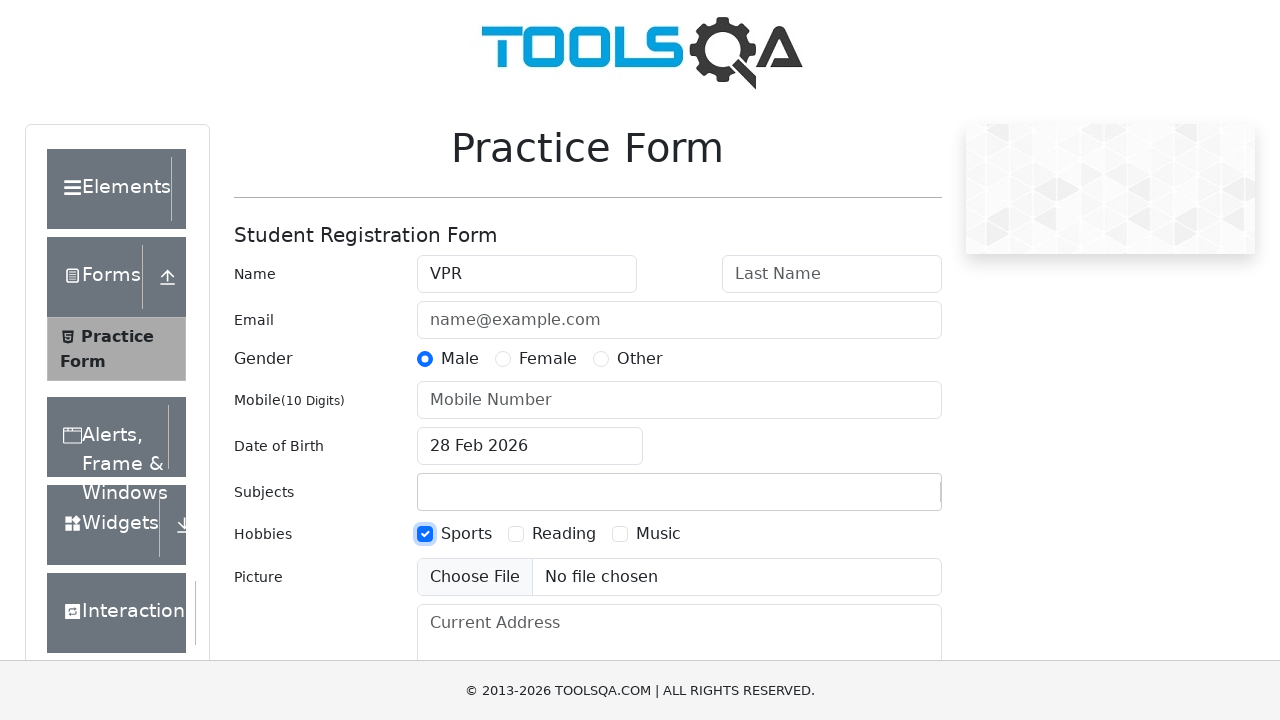

Checked Music hobby checkbox at (658, 534) on label[for='hobbies-checkbox-3']
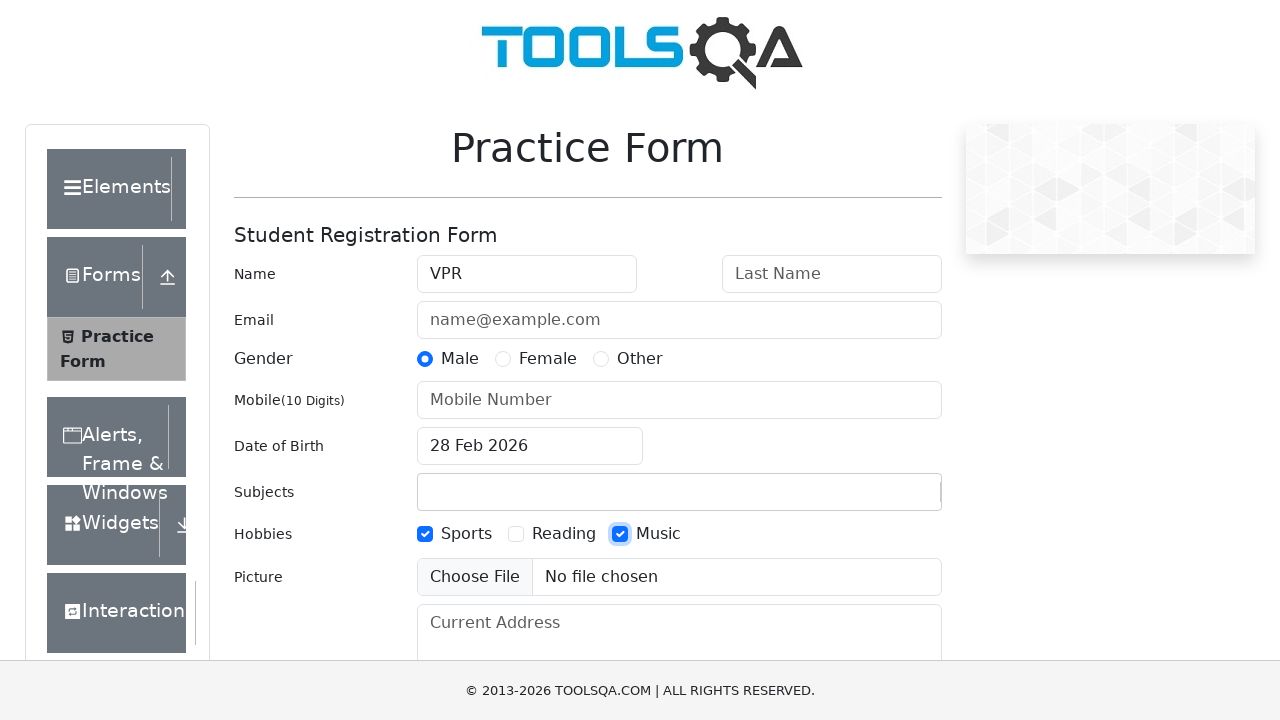

Clicked date of birth input field at (530, 446) on #dateOfBirthInput
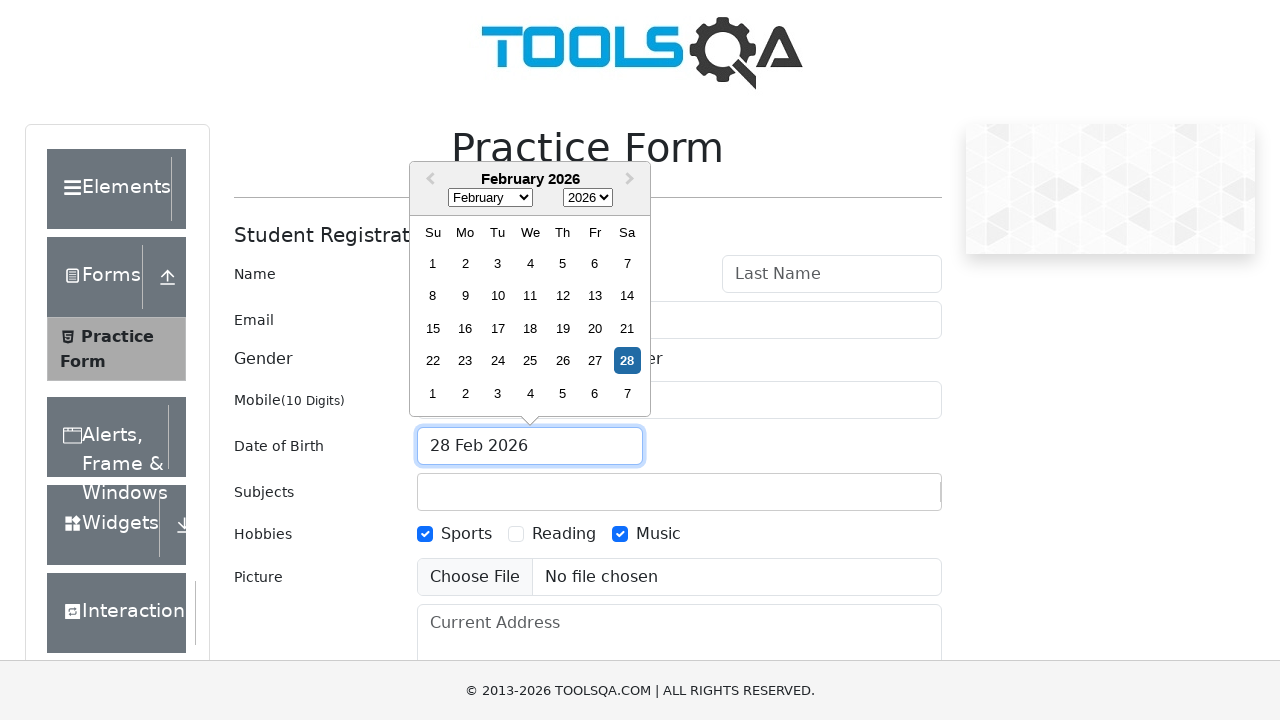

Selected all text in date of birth field
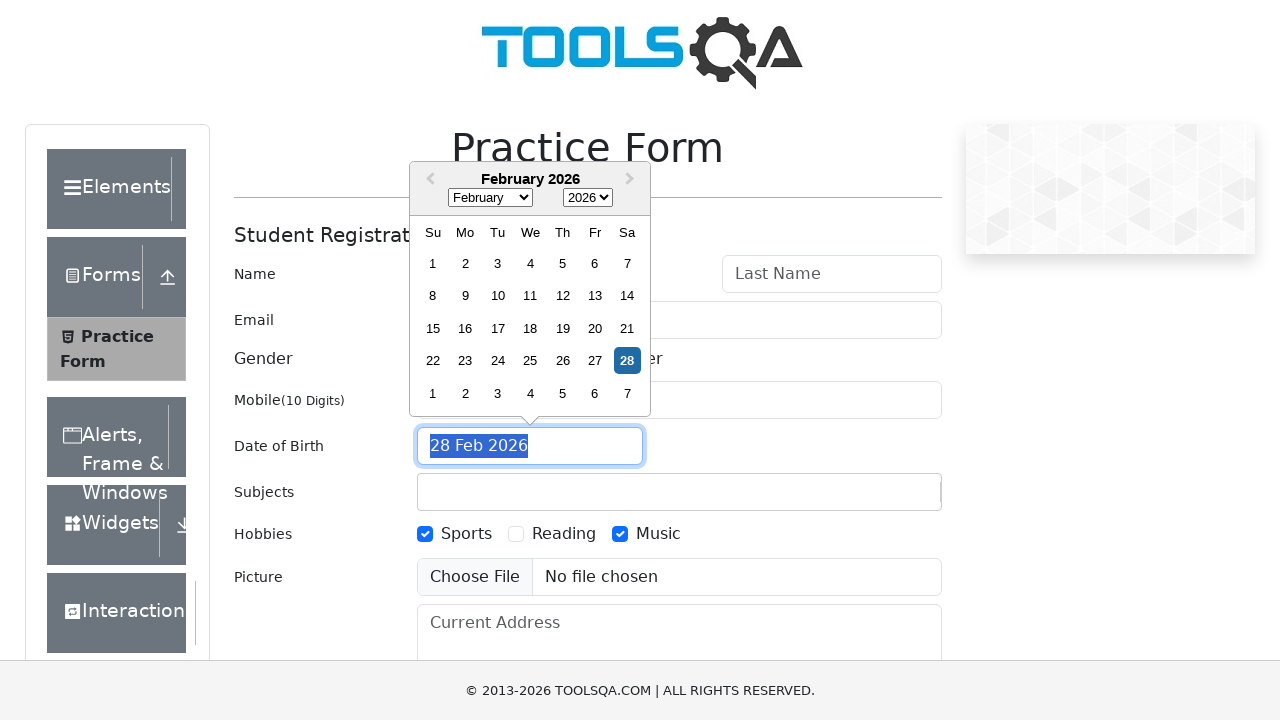

Entered date of birth '12 Oct 1980'
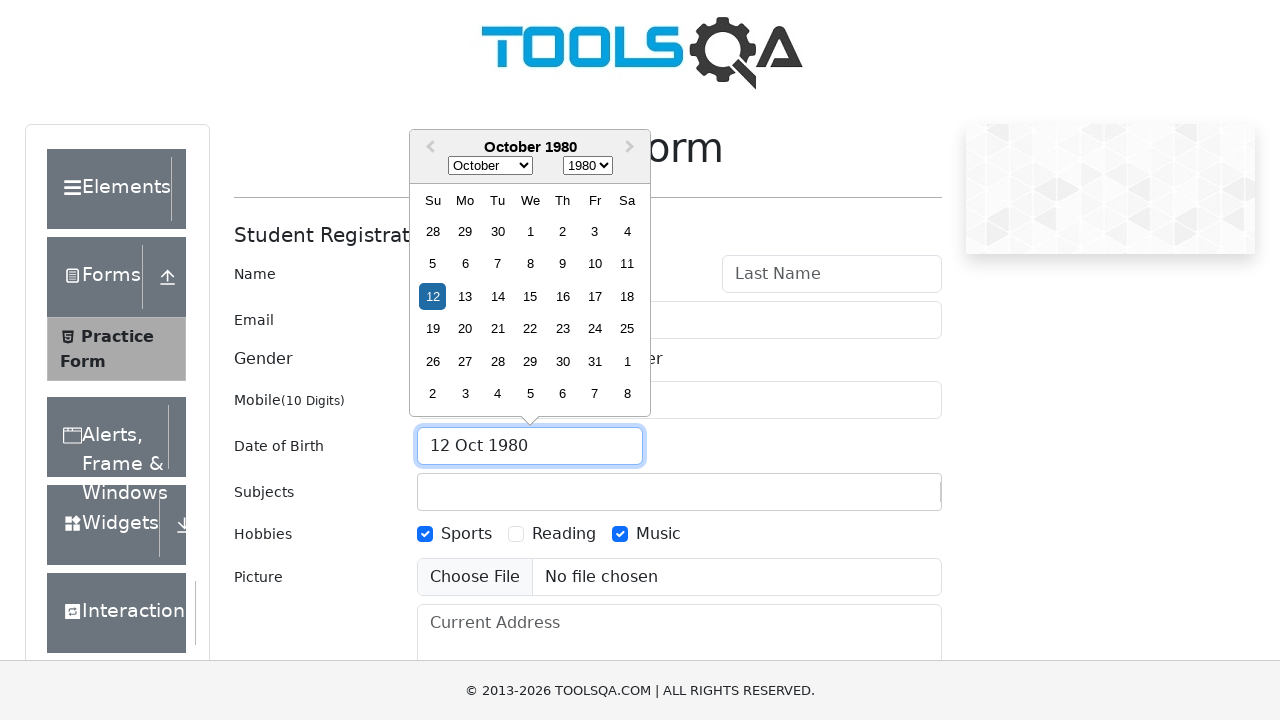

Closed date picker
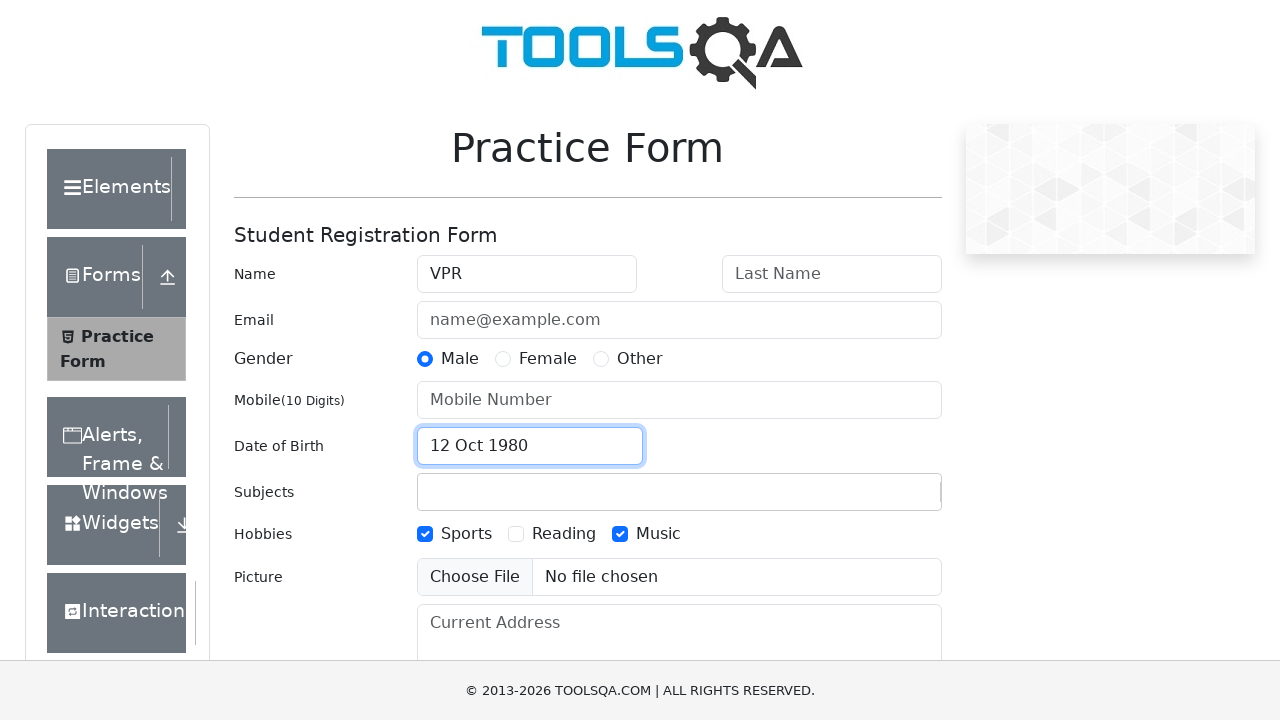

Clicked state dropdown at (527, 437) on #state
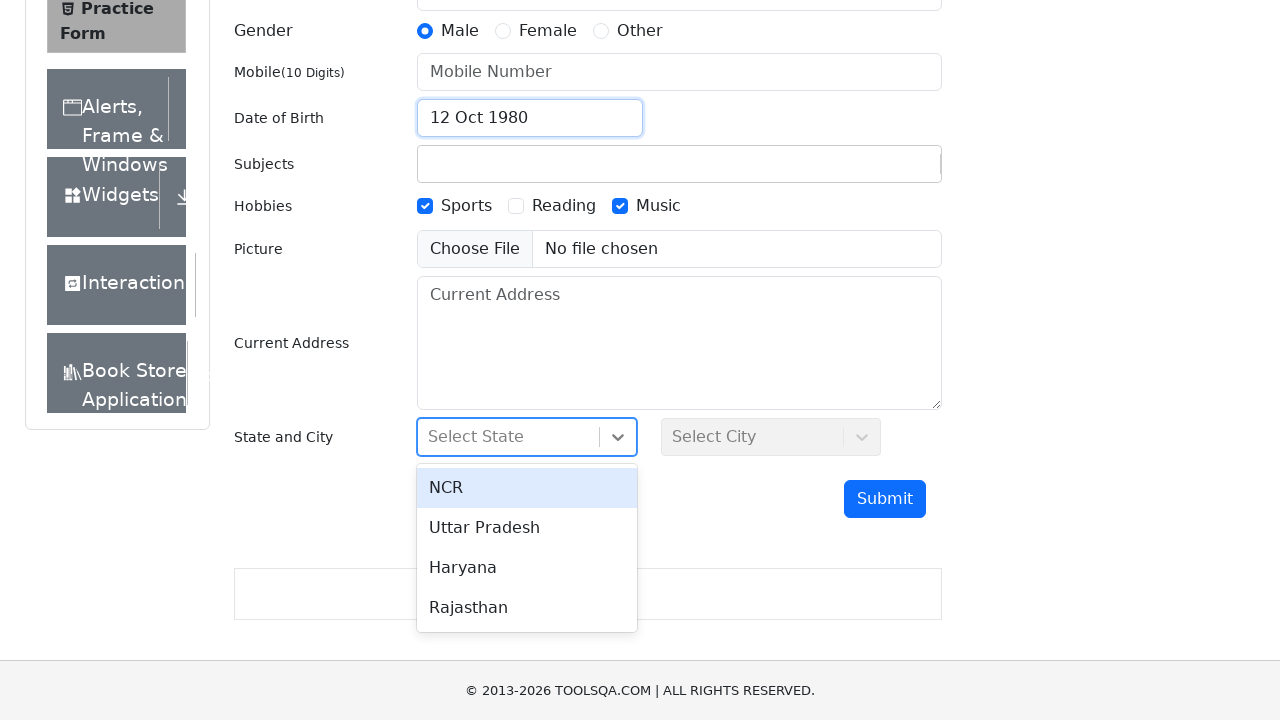

Filled state search field with 'NCR' on #react-select-3-input
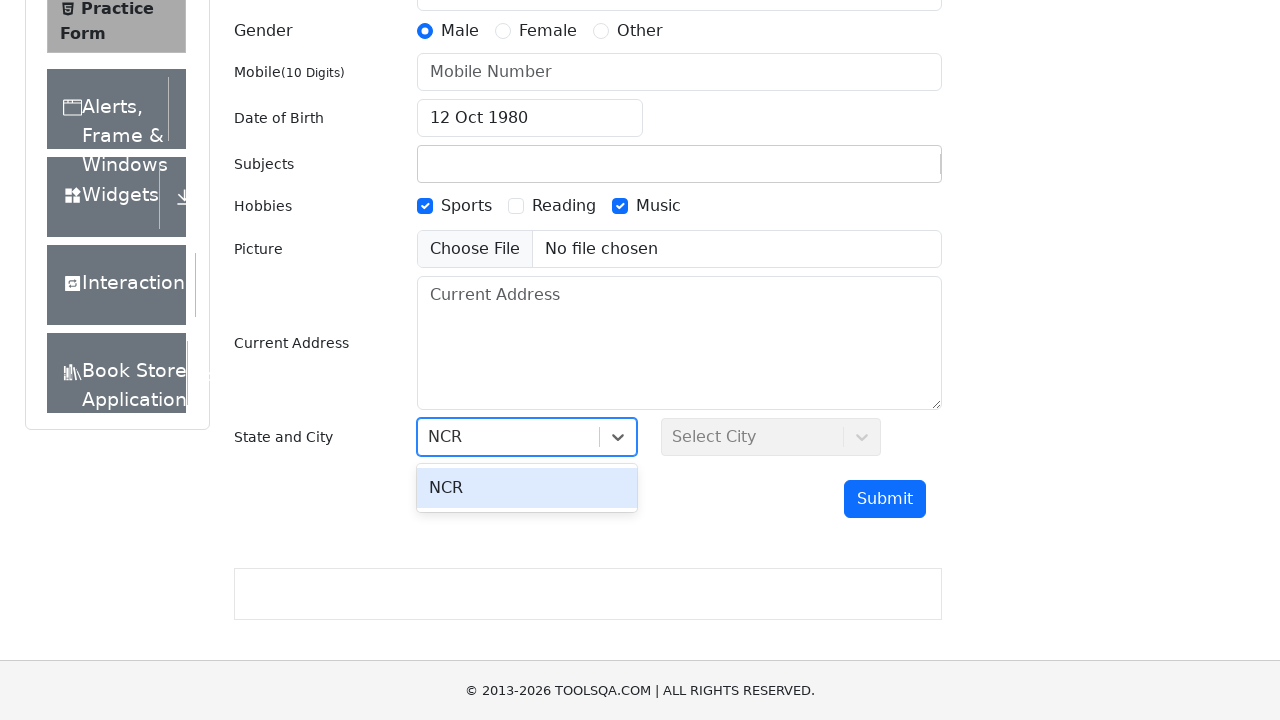

Selected NCR state option via Tab key
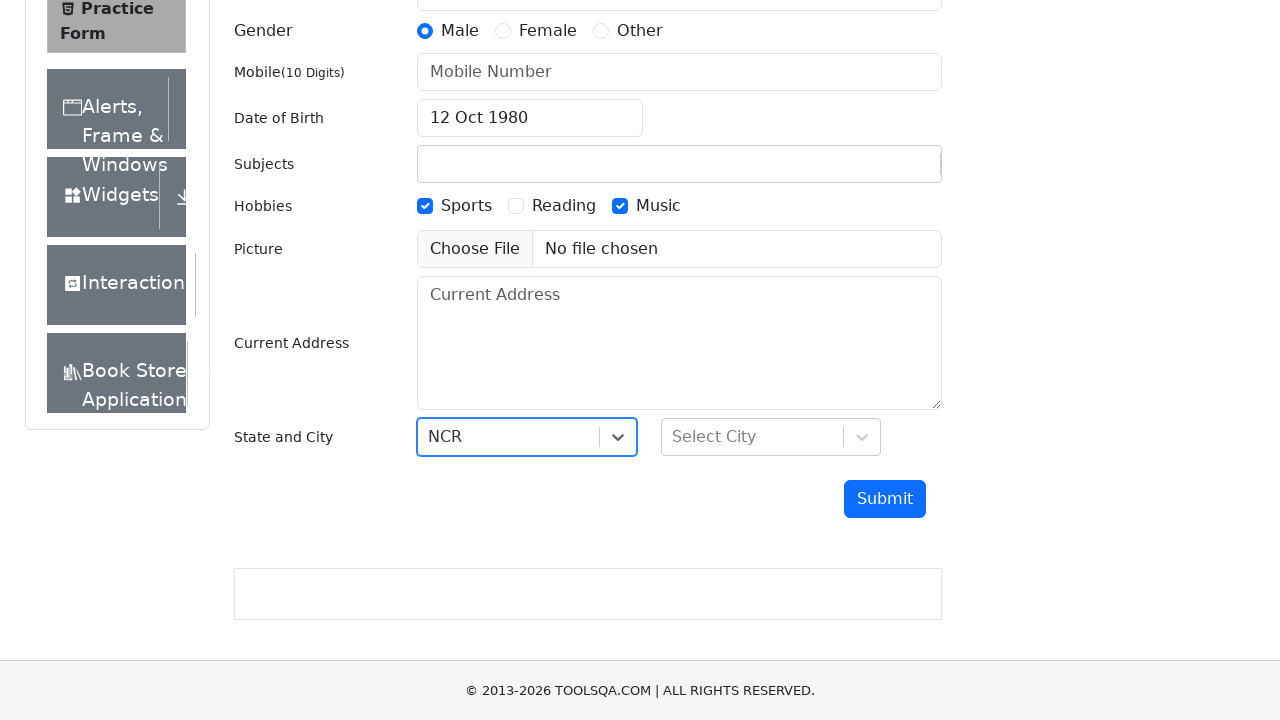

Clicked city dropdown at (771, 437) on #city
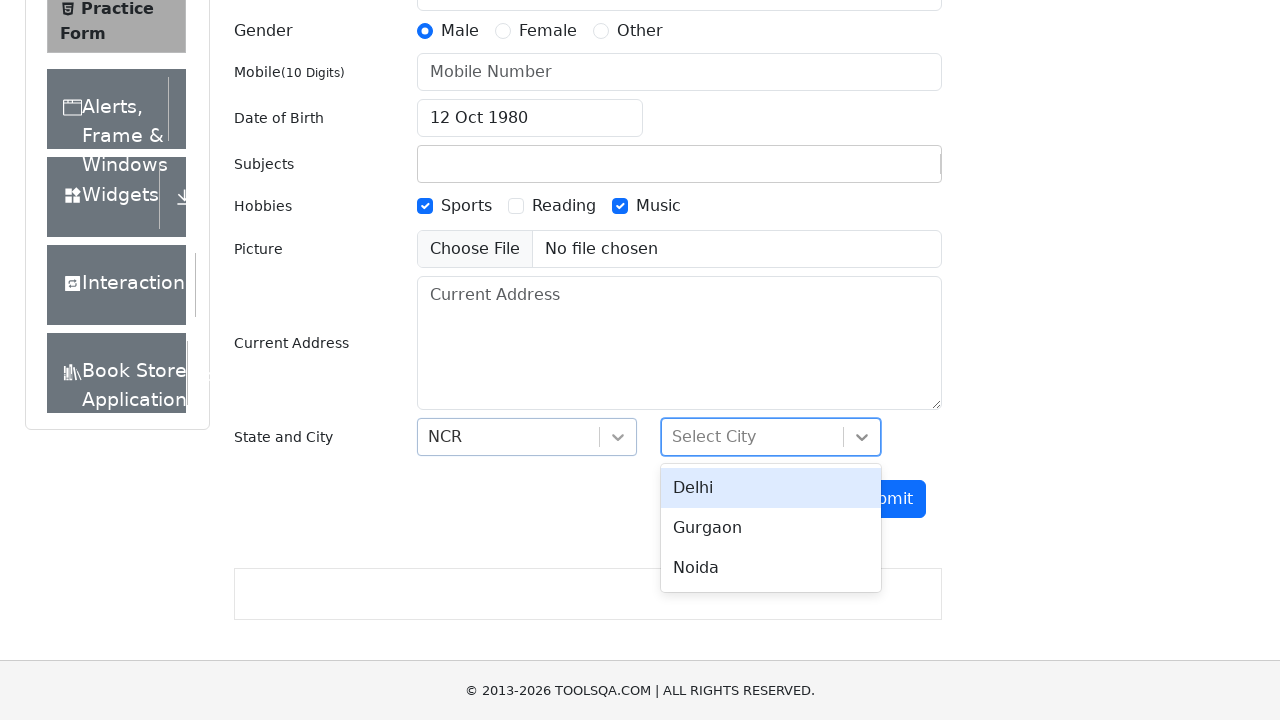

Filled city search field with 'Delhi' on #react-select-4-input
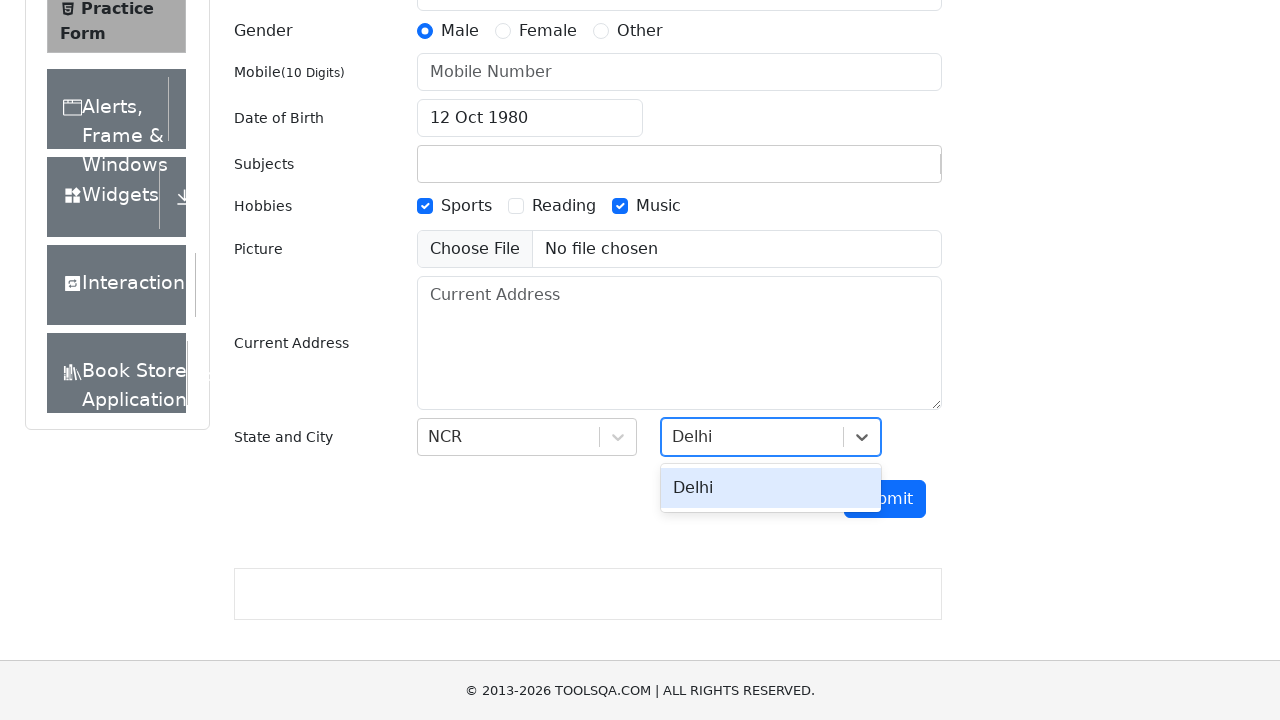

Selected Delhi city option via Tab key
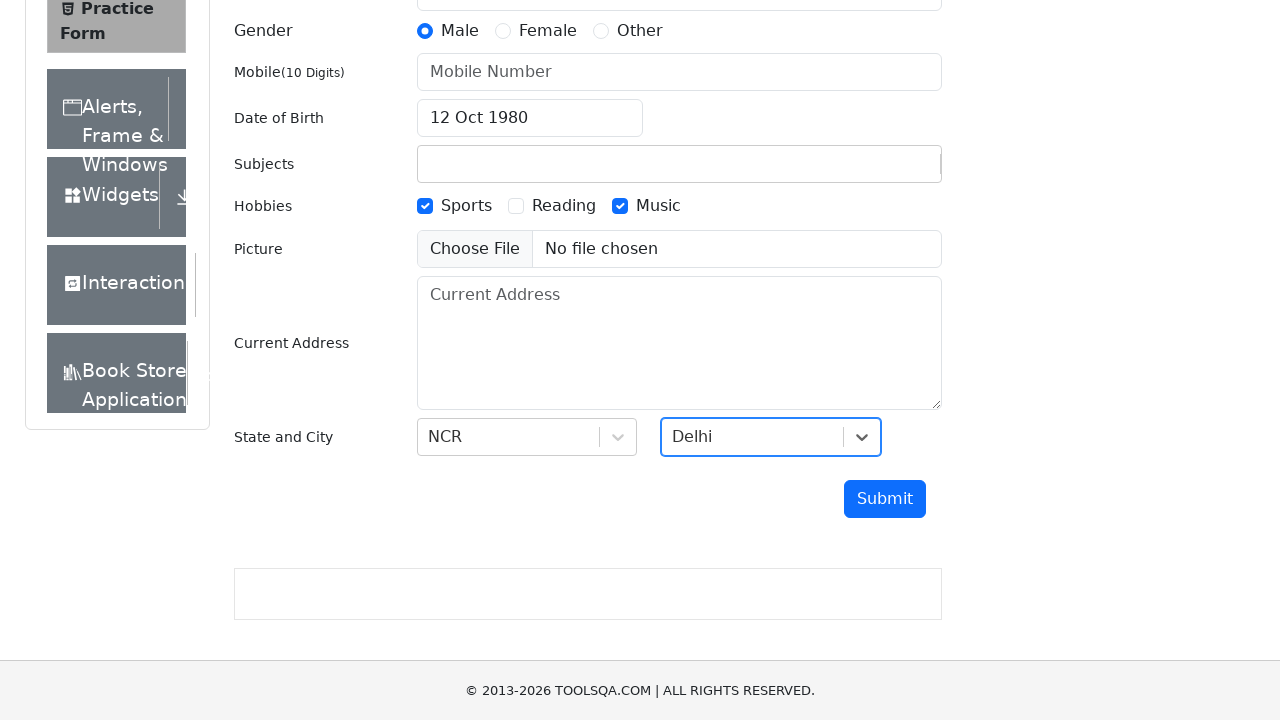

Clicked submit button to submit the form at (885, 499) on #submit
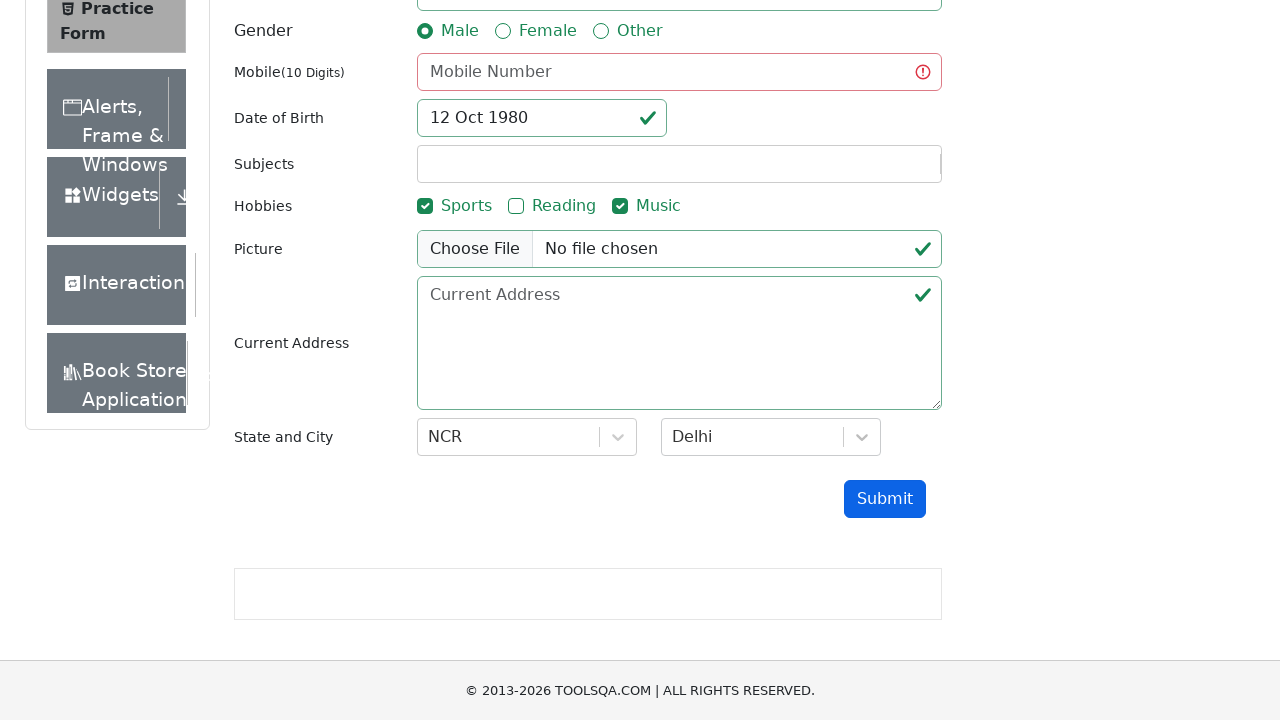

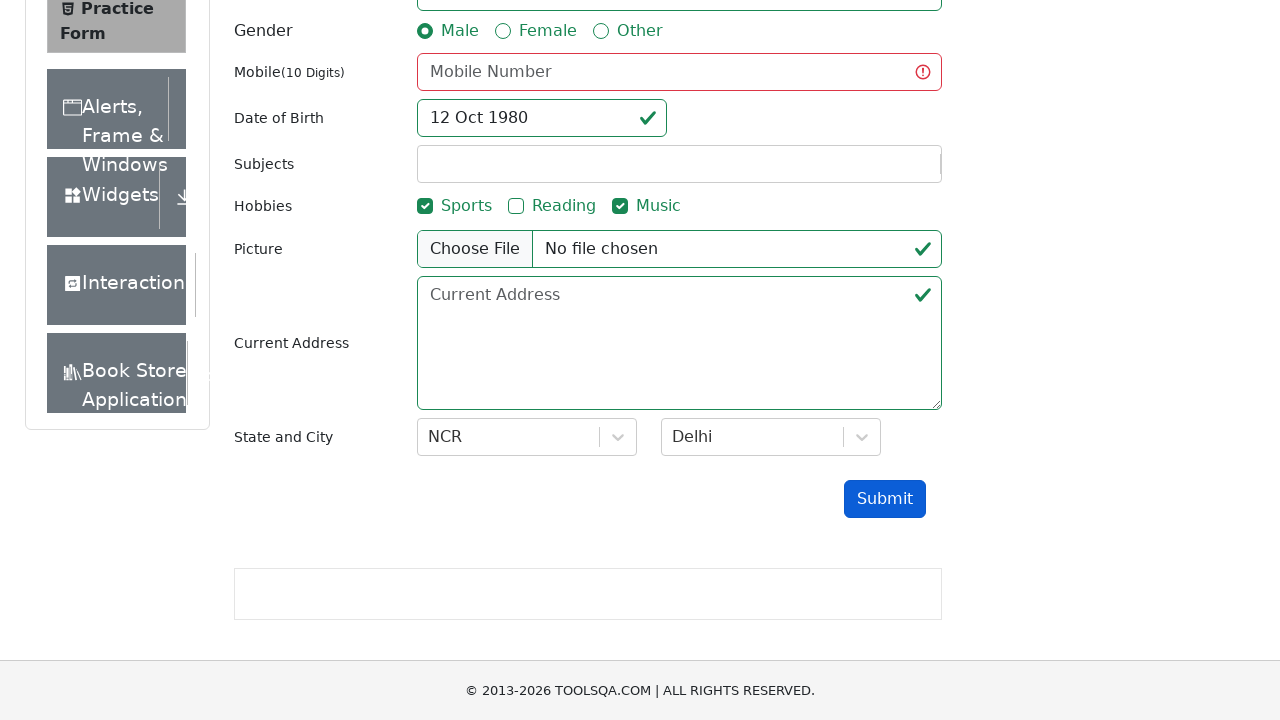